Tests radio button selection by selecting 'Si' radio button and then switching to 'No' radio button

Starting URL: https://thefreerangetester.github.io/sandbox-automation-testing/

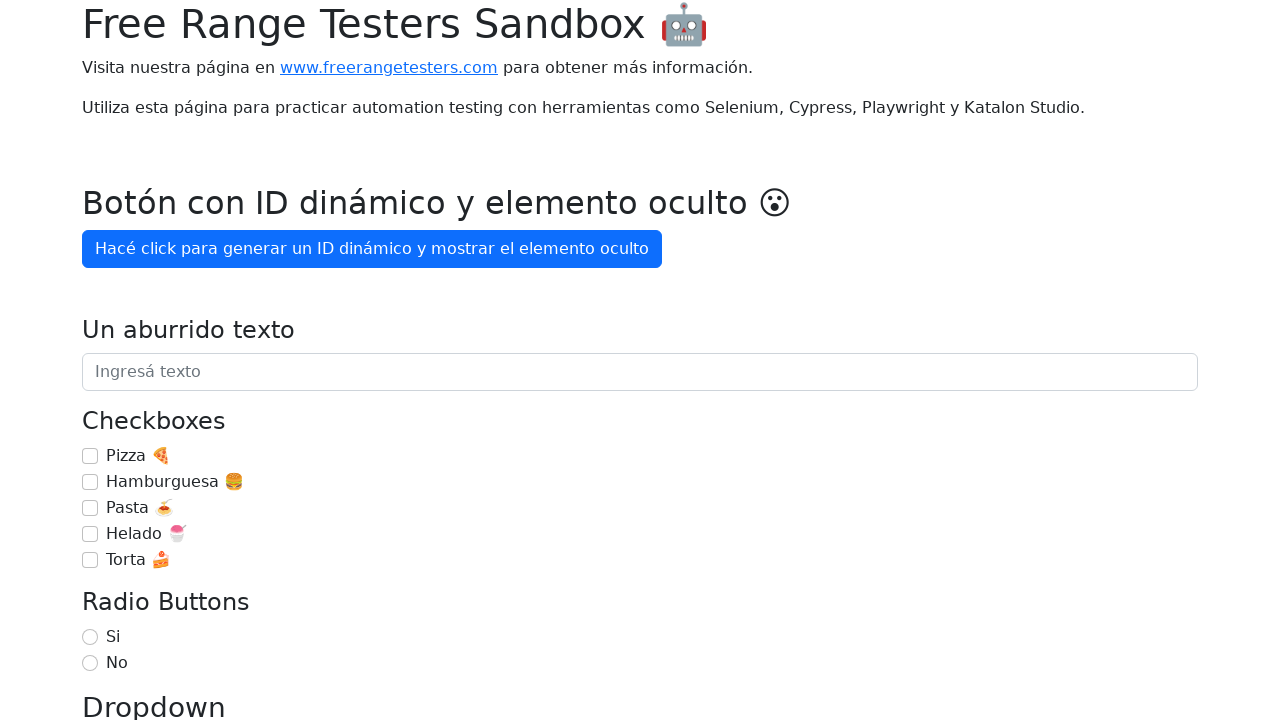

Selected 'Si' radio button at (90, 637) on internal:label="Si"i
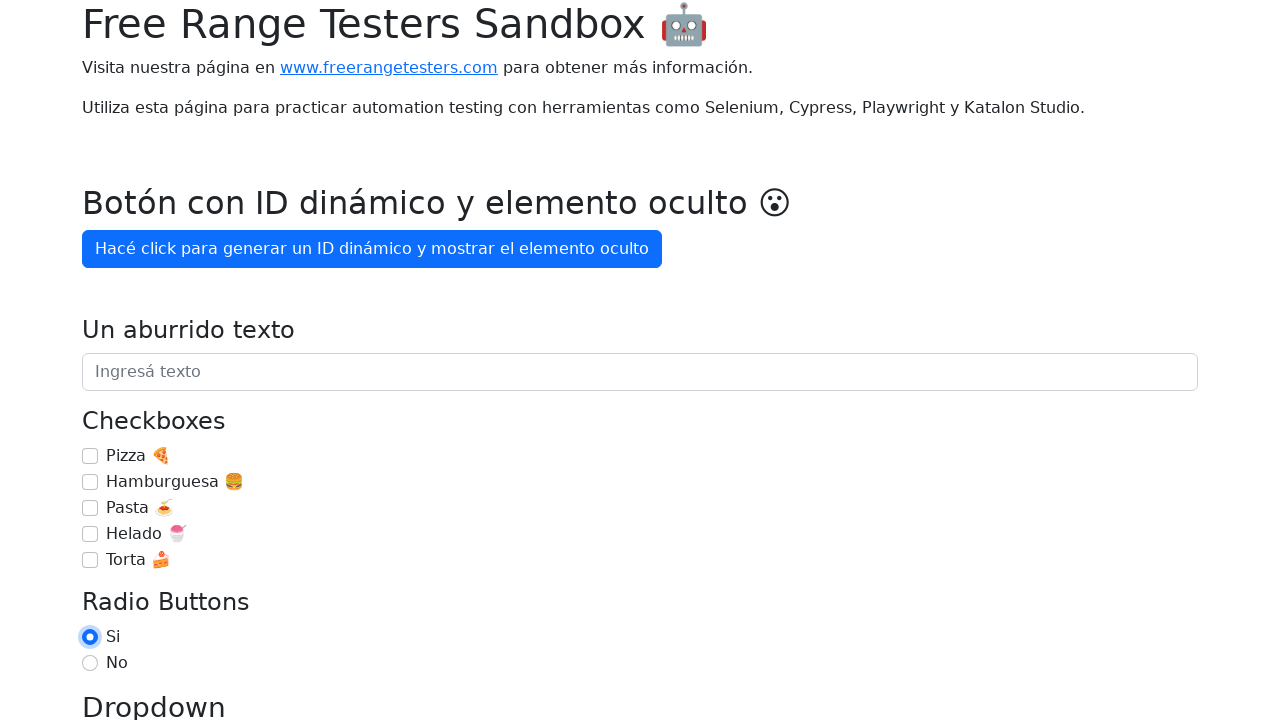

Switched to 'No' radio button at (90, 663) on internal:role=radio[name="No"i]
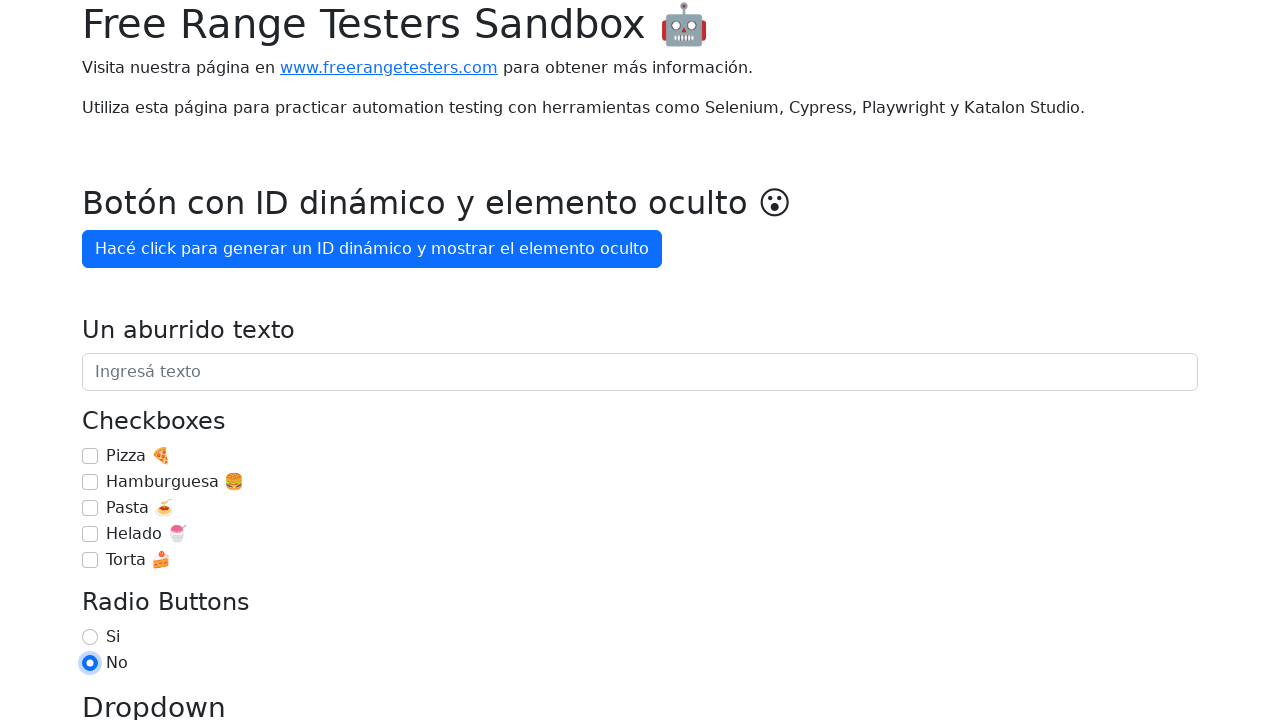

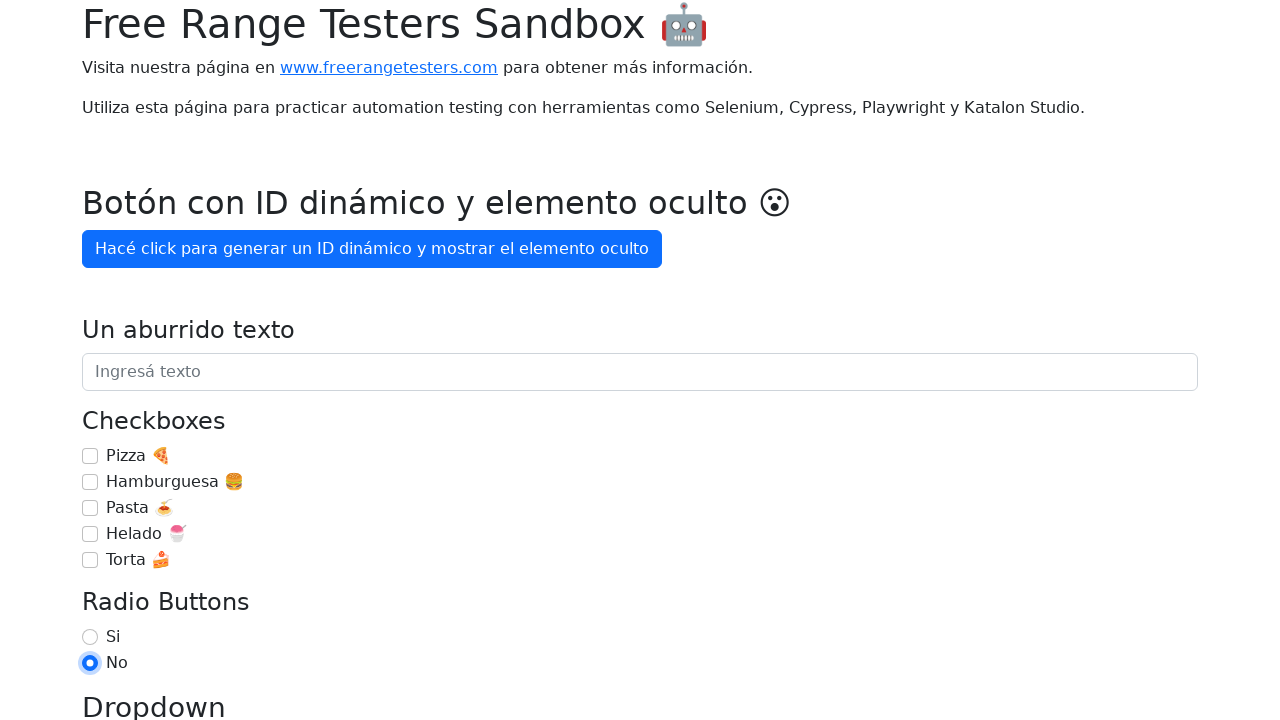